Tests editing a web table entry by clicking edit button and updating all fields with new values

Starting URL: https://demoqa.com/webtables

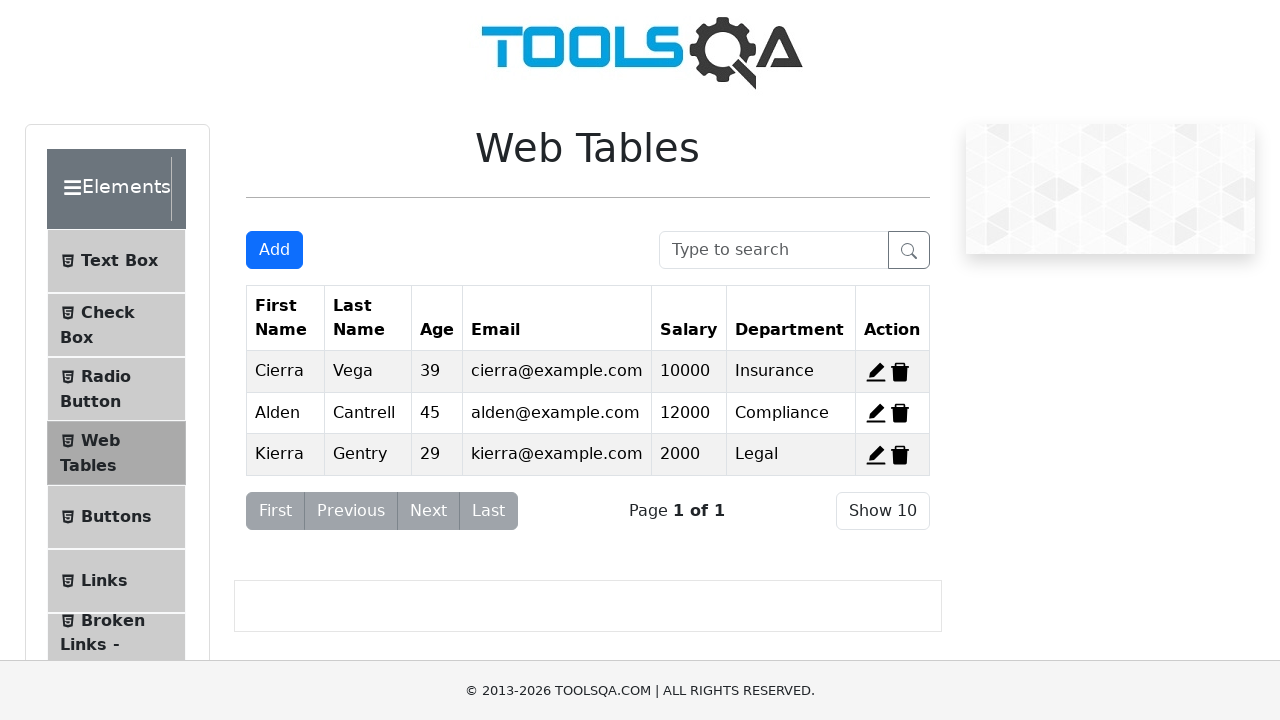

Clicked edit button for the first table row at (876, 372) on .mr-2>svg
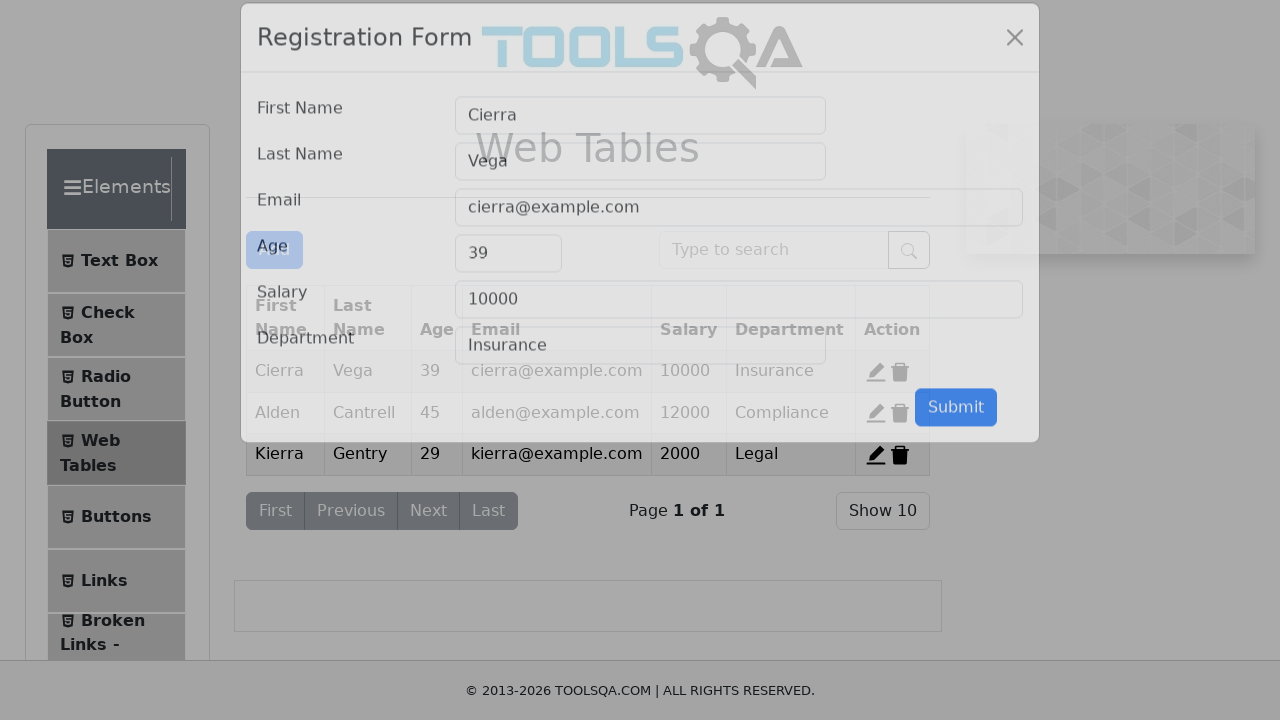

Cleared first name field on #firstName
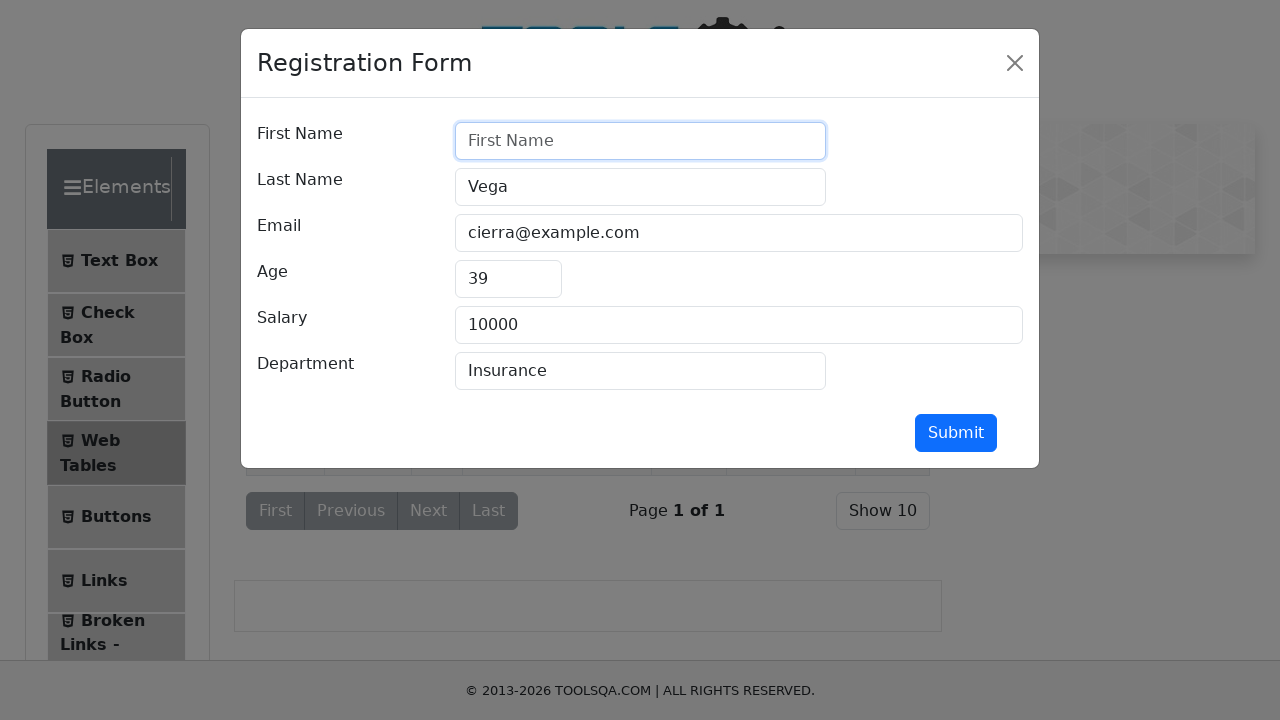

Entered 'Milos' in first name field on #firstName
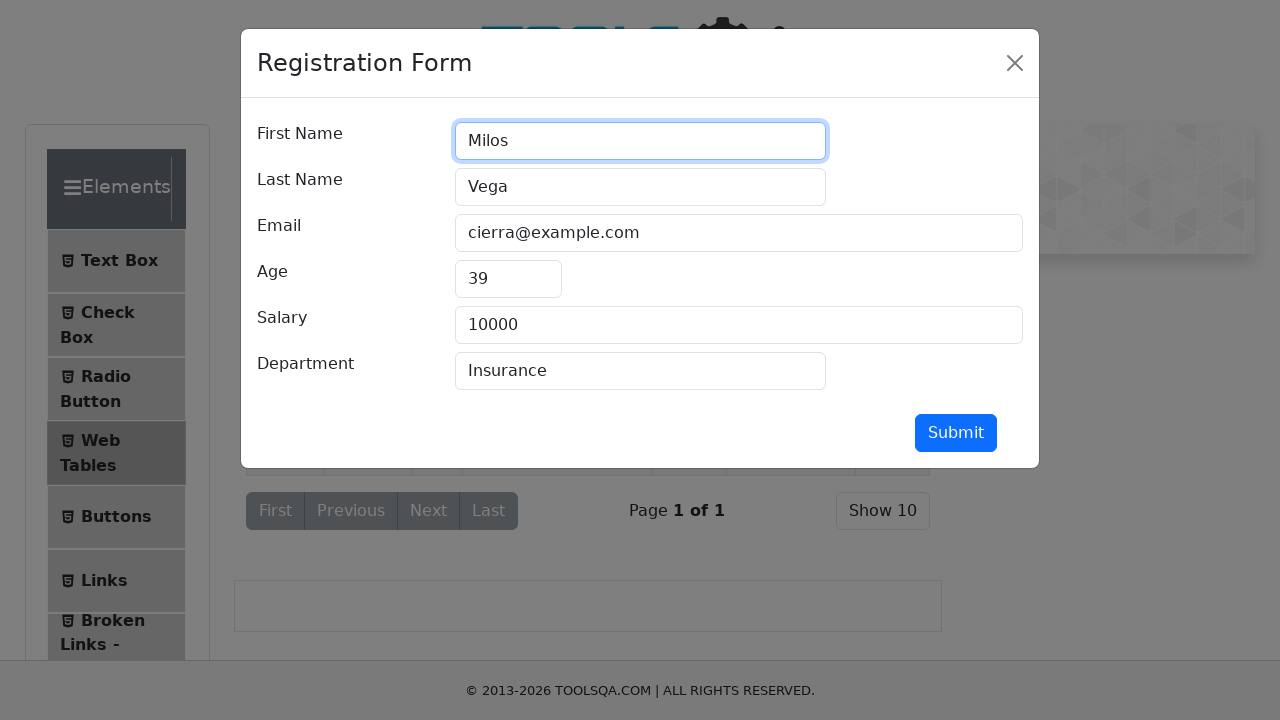

Cleared last name field on #lastName
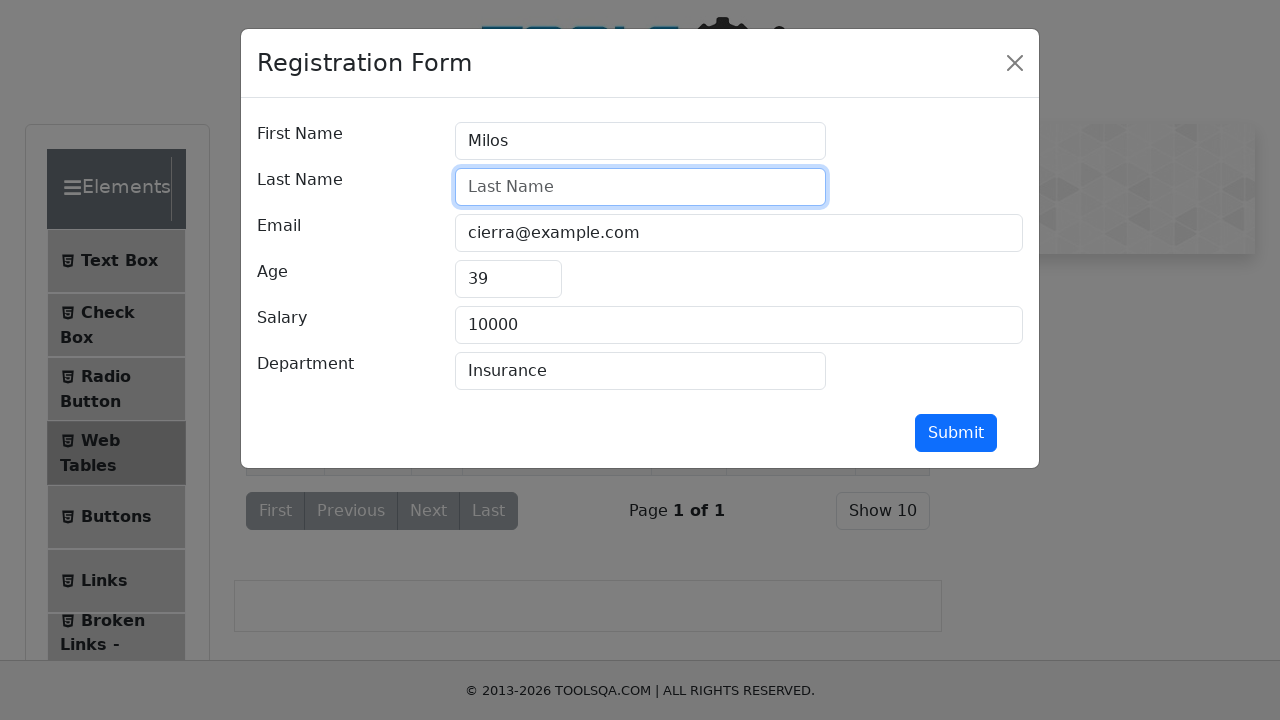

Entered 'Dab' in last name field on #lastName
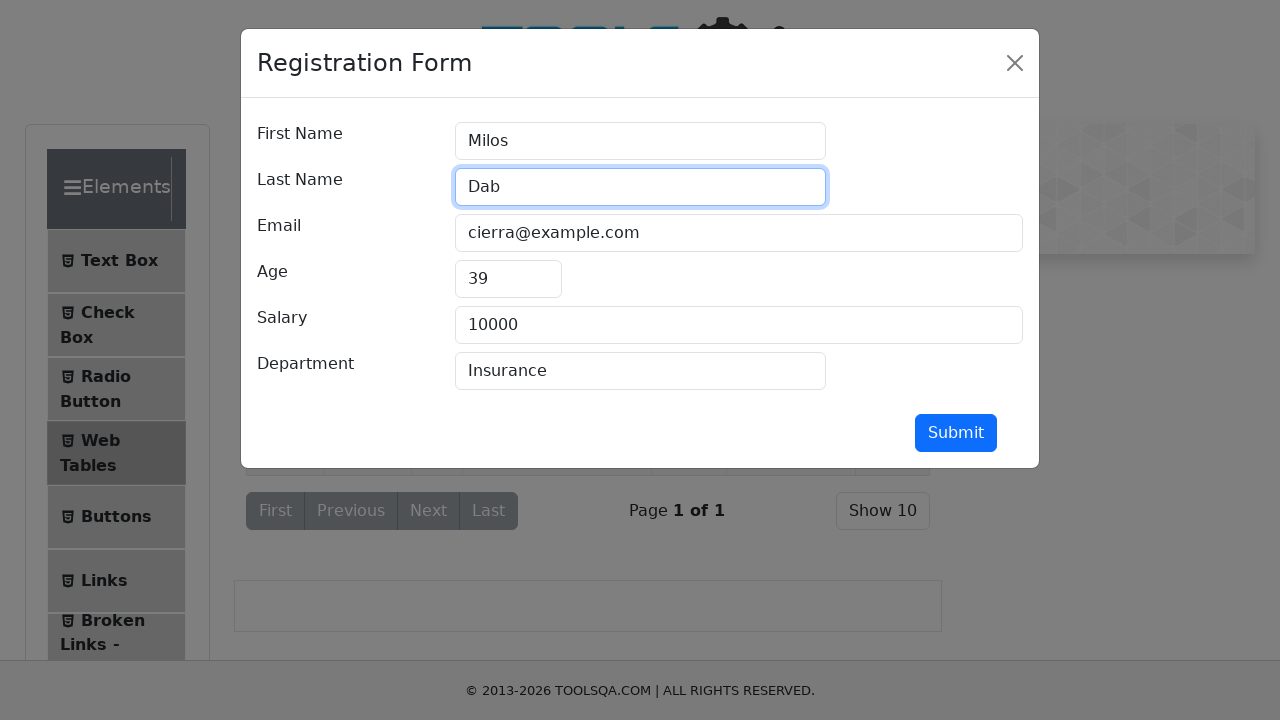

Cleared email field on #userEmail
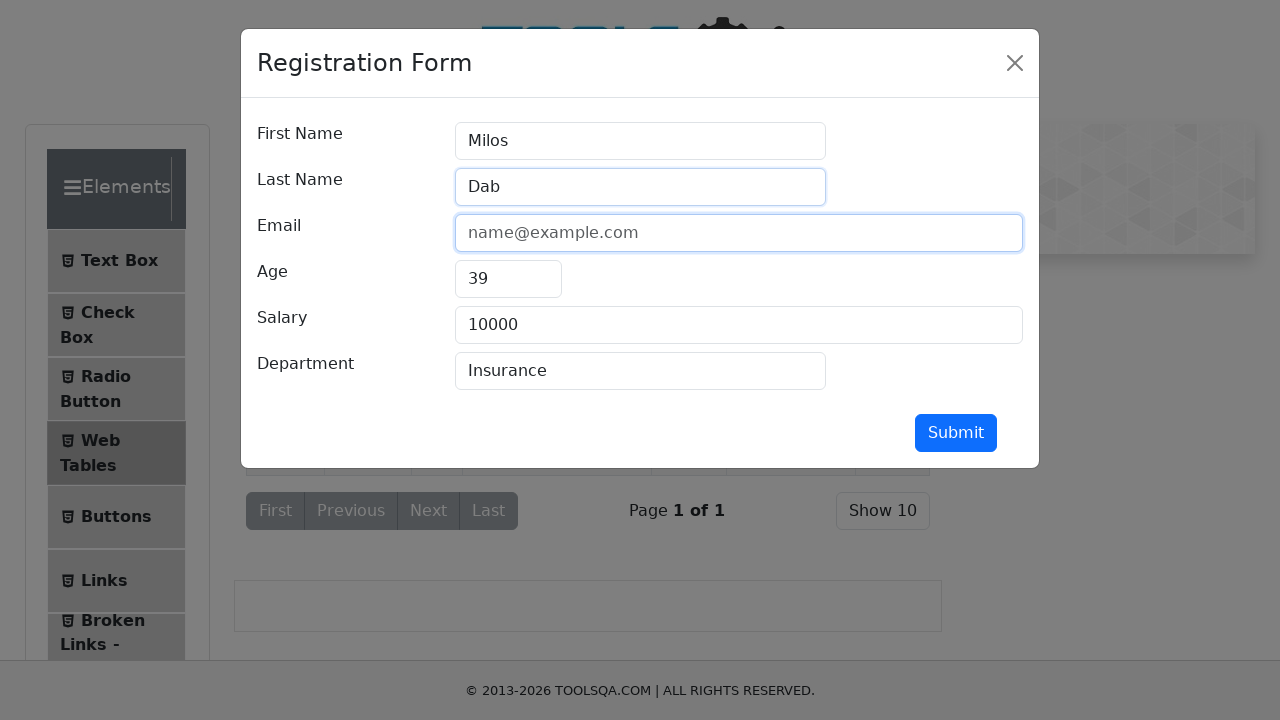

Entered 'm@gmail.com' in email field on #userEmail
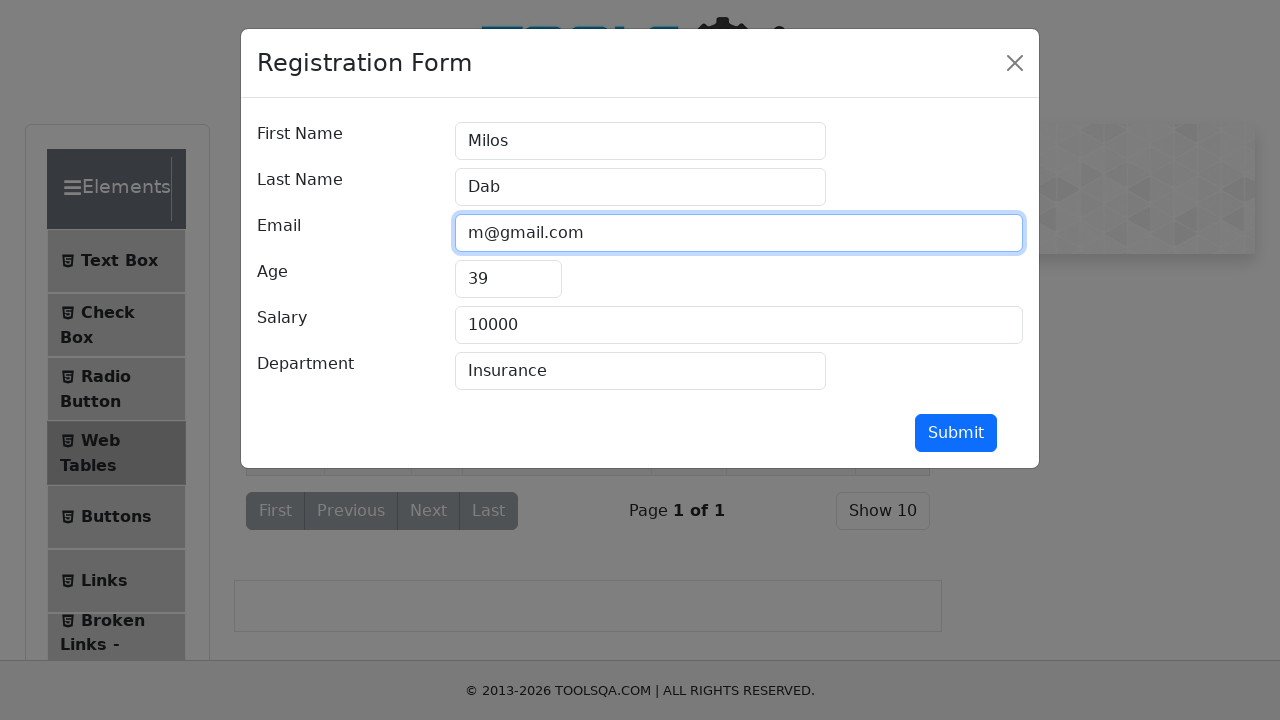

Cleared age field on #age
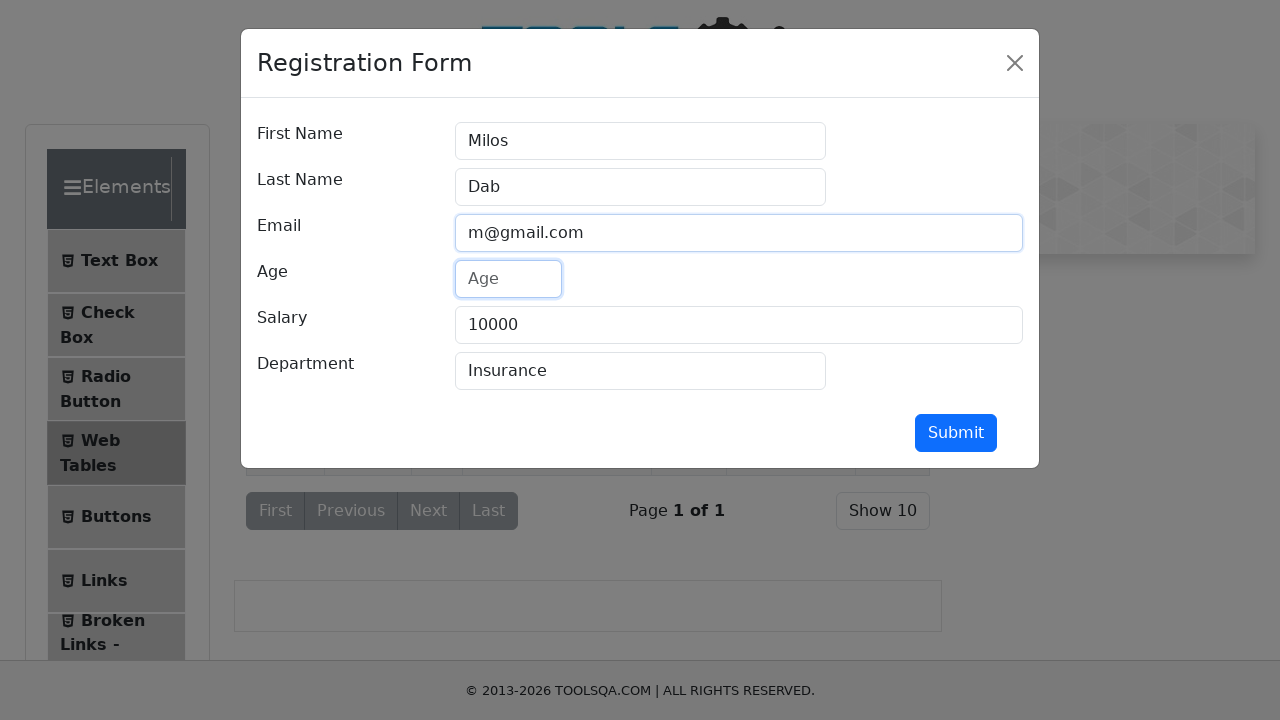

Entered '33' in age field on #age
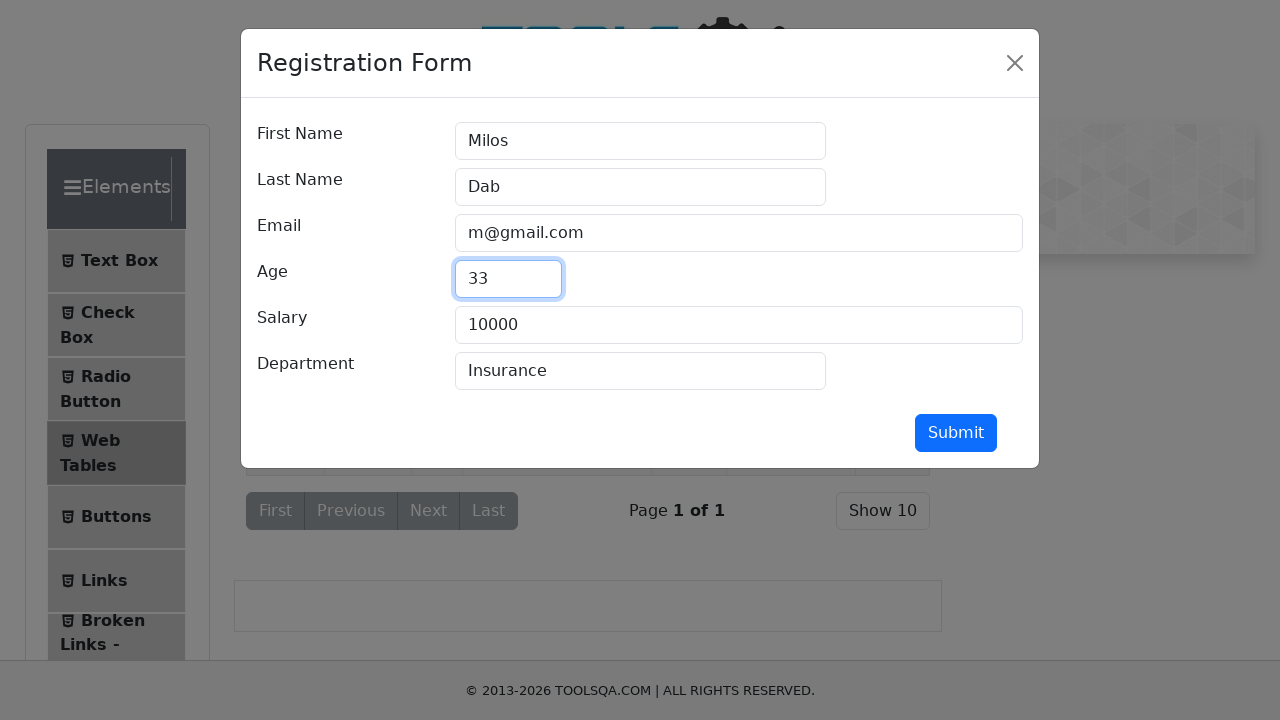

Cleared salary field on #salary
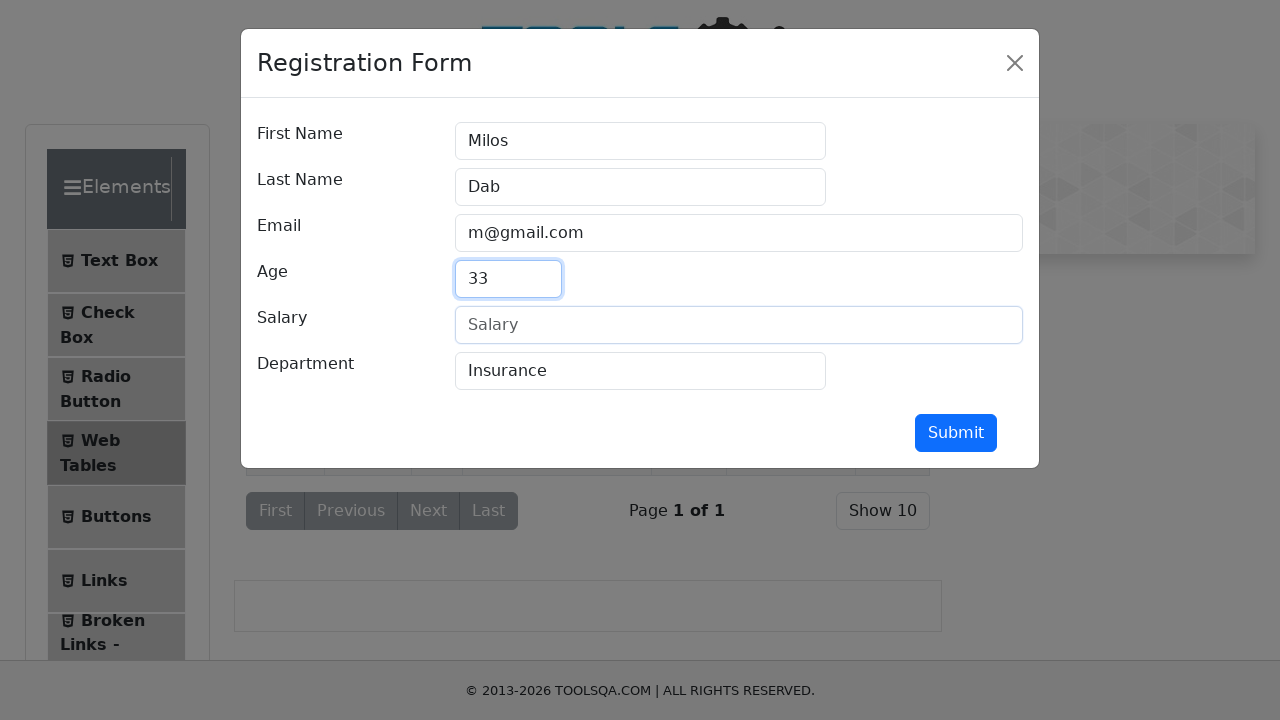

Entered '300' in salary field on #salary
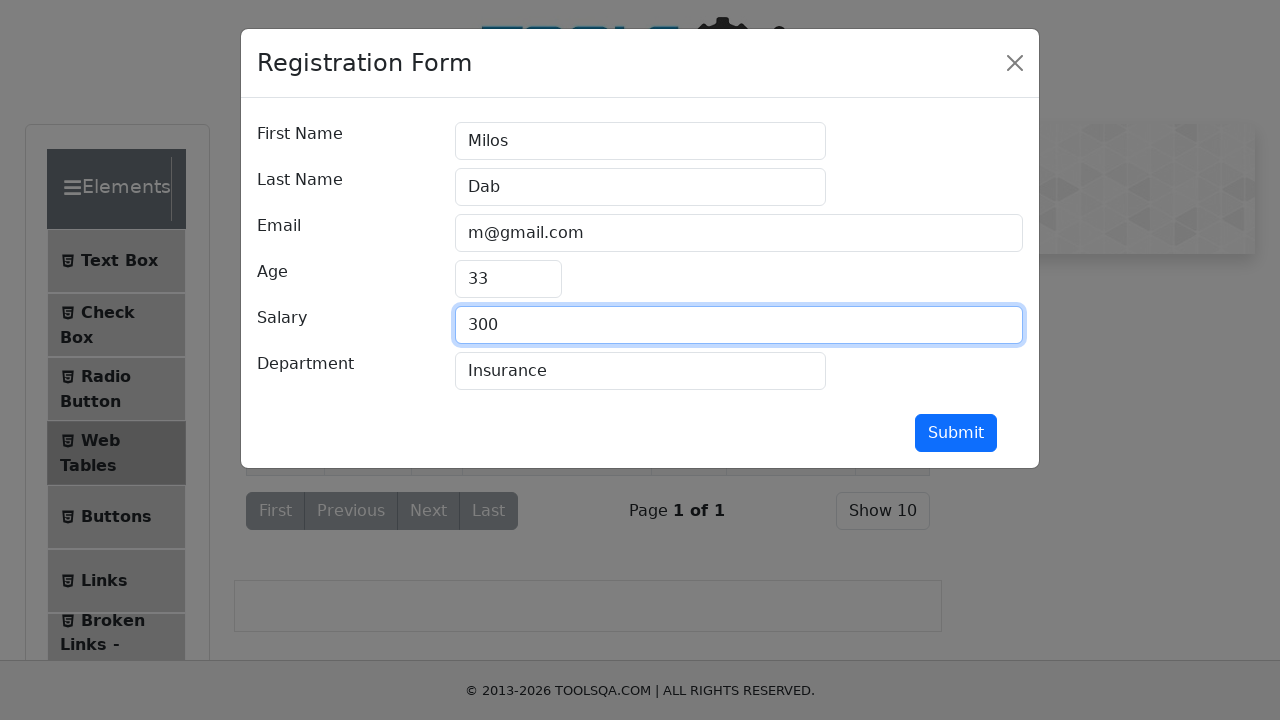

Cleared department field on #department
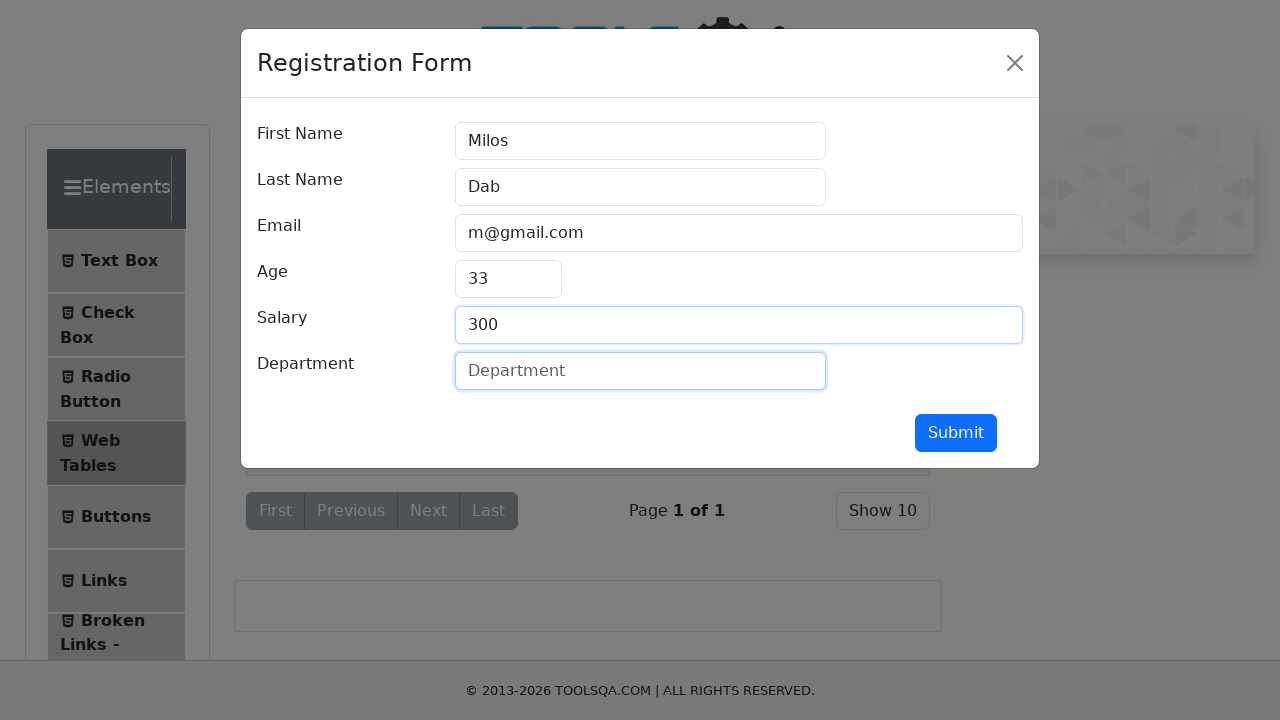

Entered 'Nis' in department field on #department
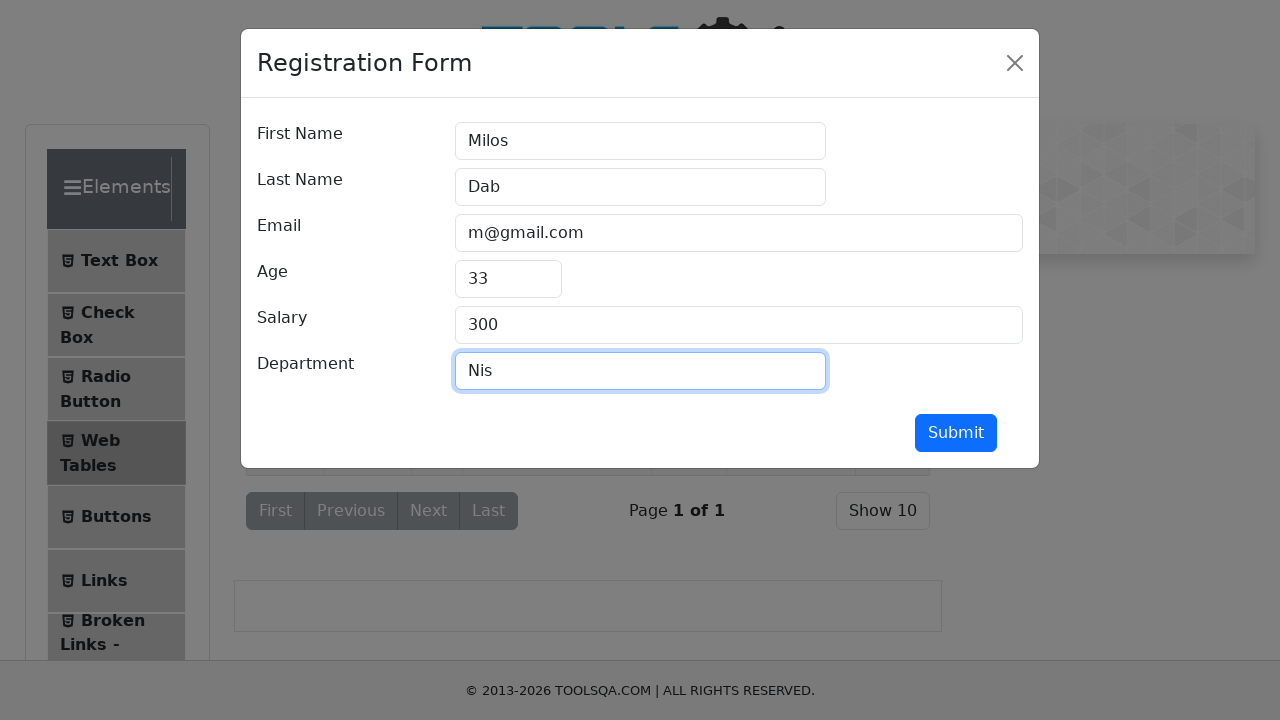

Clicked submit button to save updated table entry at (956, 433) on #submit
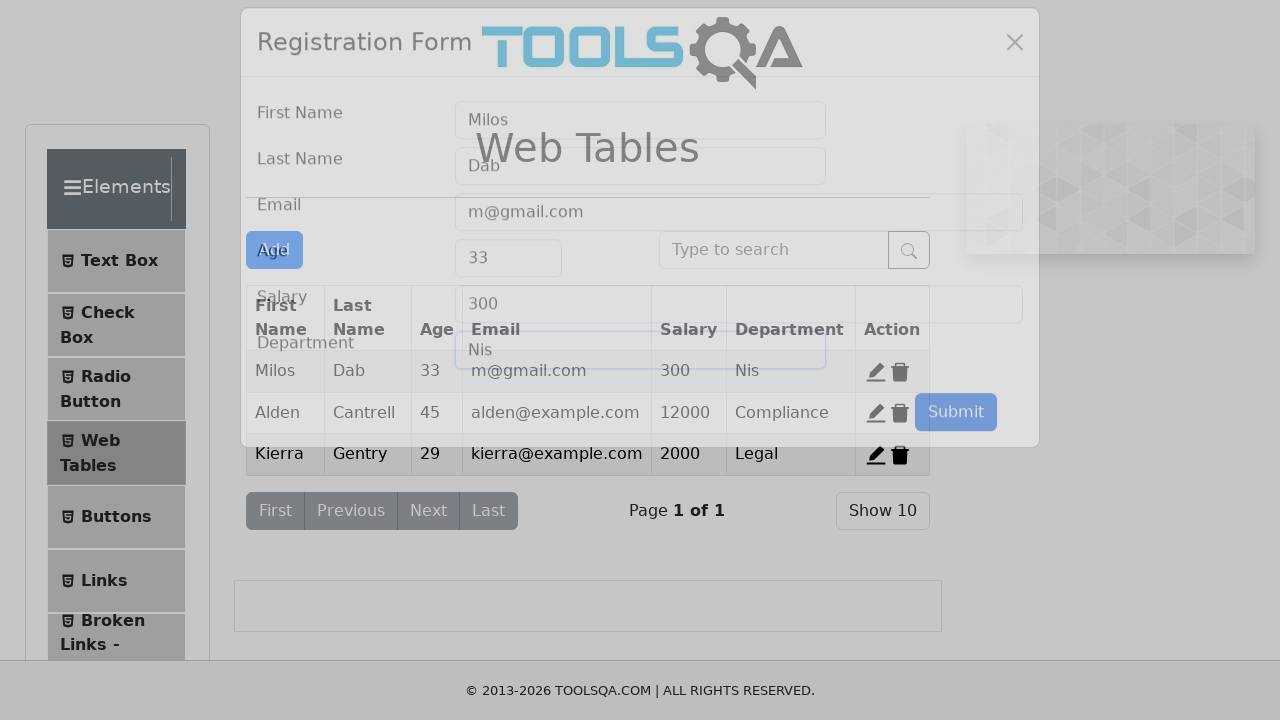

Waited for edit modal to close
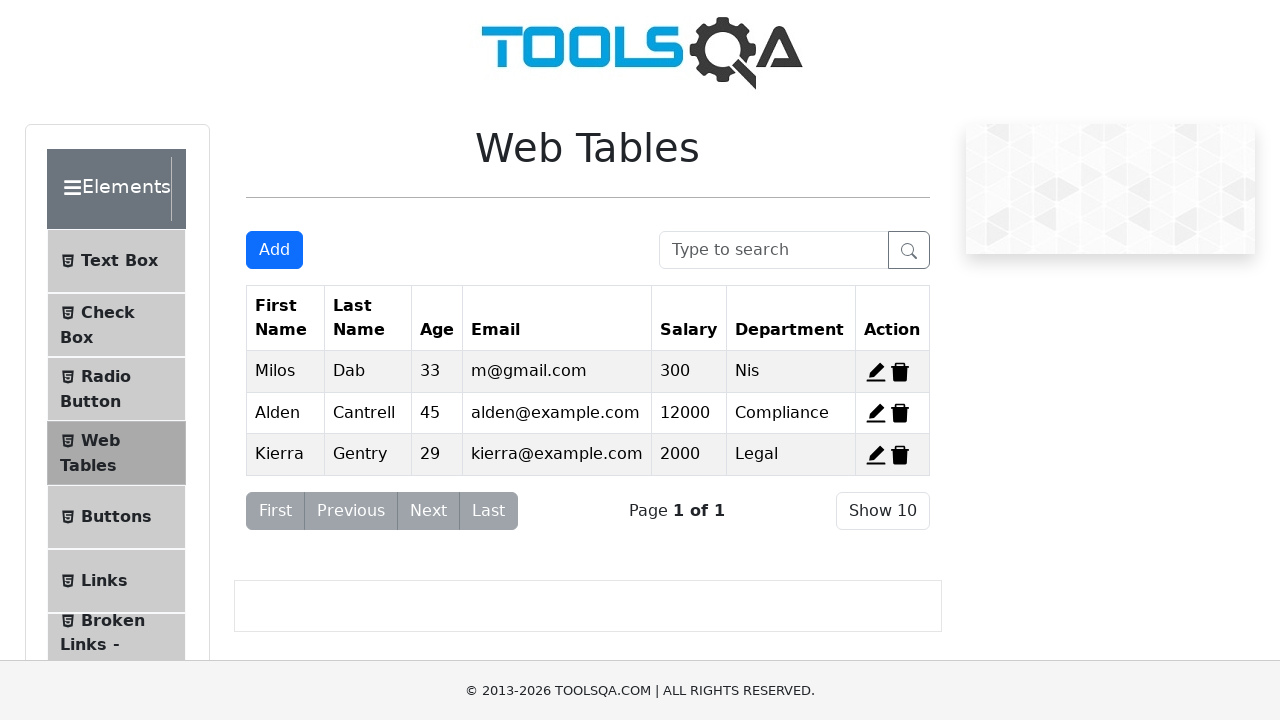

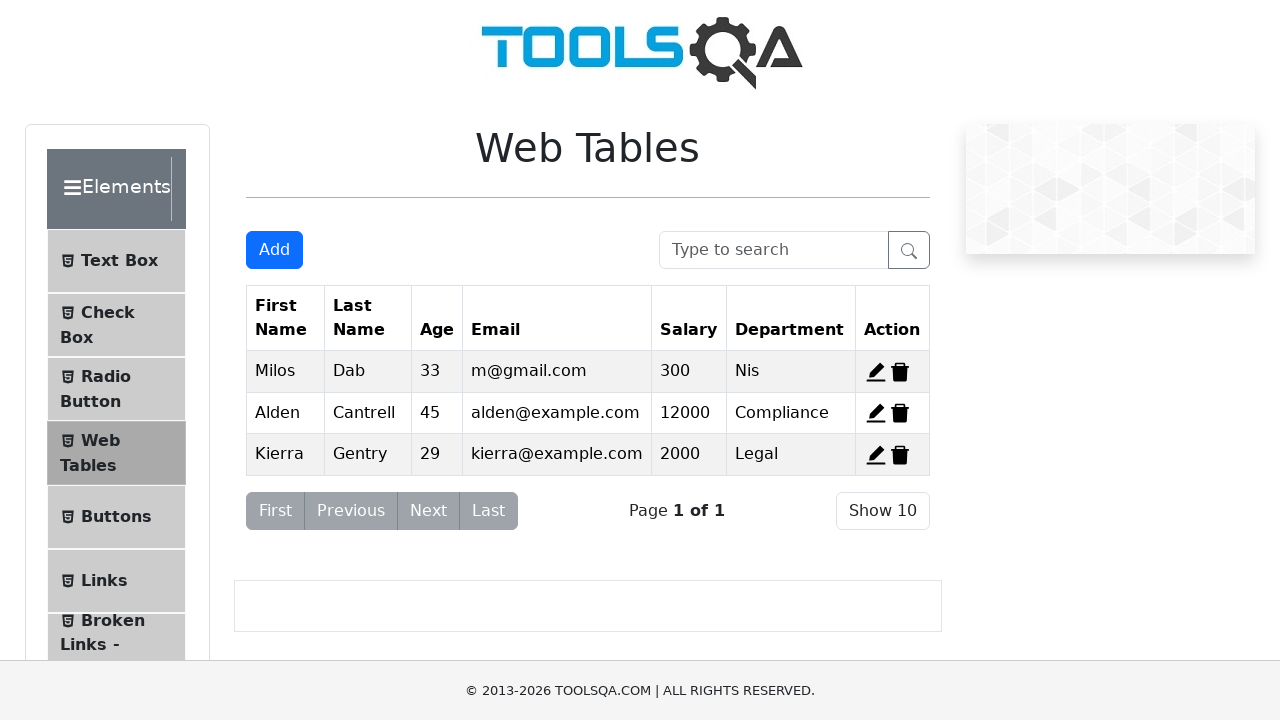